Tests JavaScript prompt dialog functionality by clicking a button that triggers a prompt, entering a name, accepting the dialog, and verifying the entered text appears in the output.

Starting URL: https://www.w3schools.com/jsref/tryit.asp?filename=tryjsref_prompt

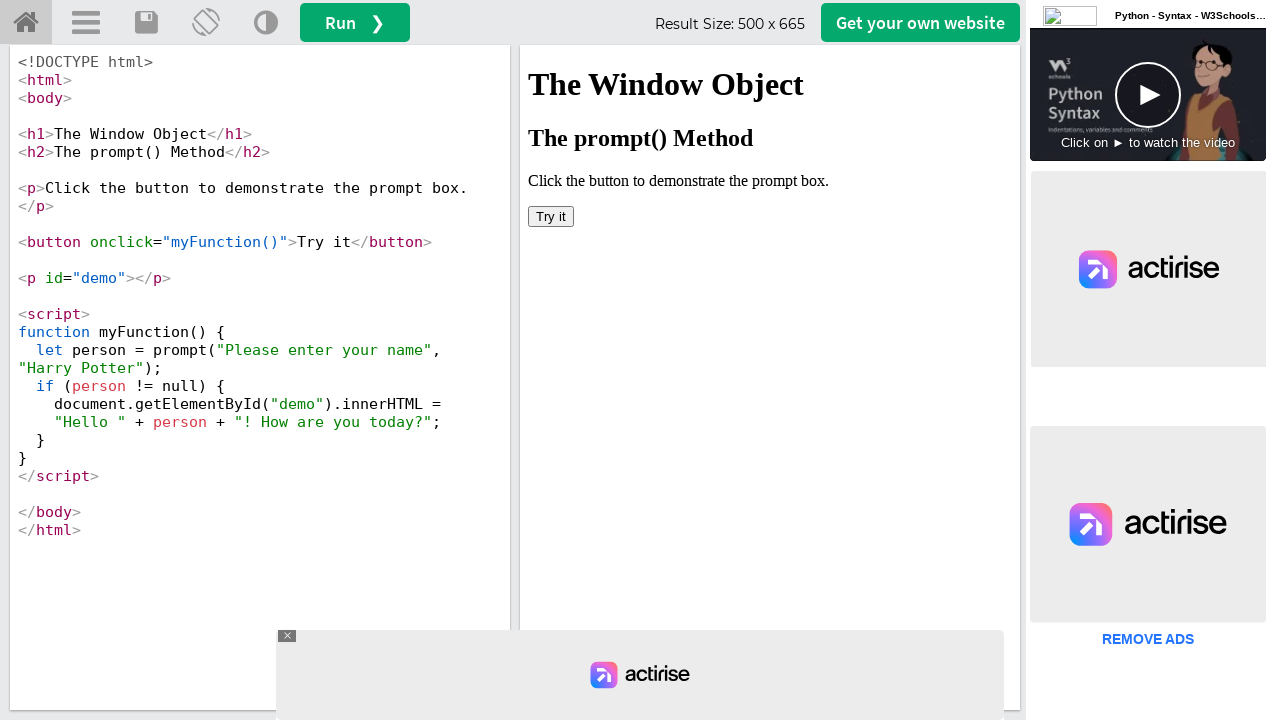

Located the iframe containing the demo
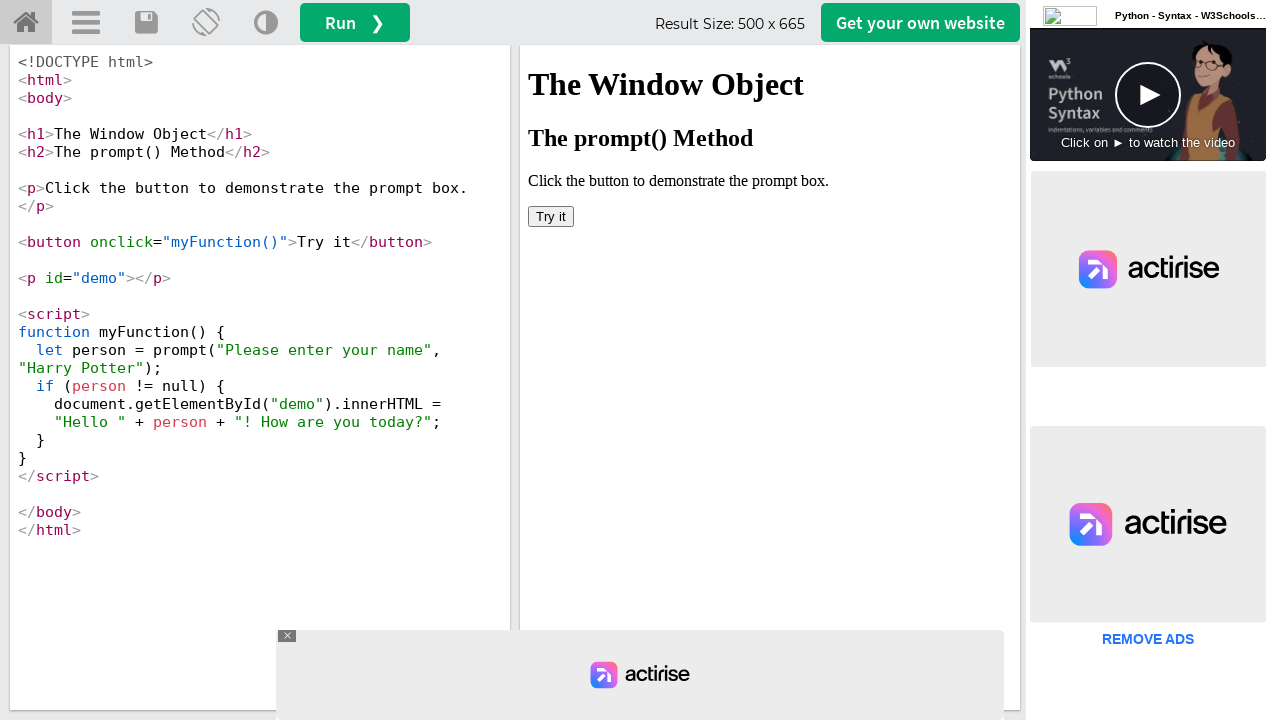

Set up dialog handler to accept prompt with 'Test Leaf'
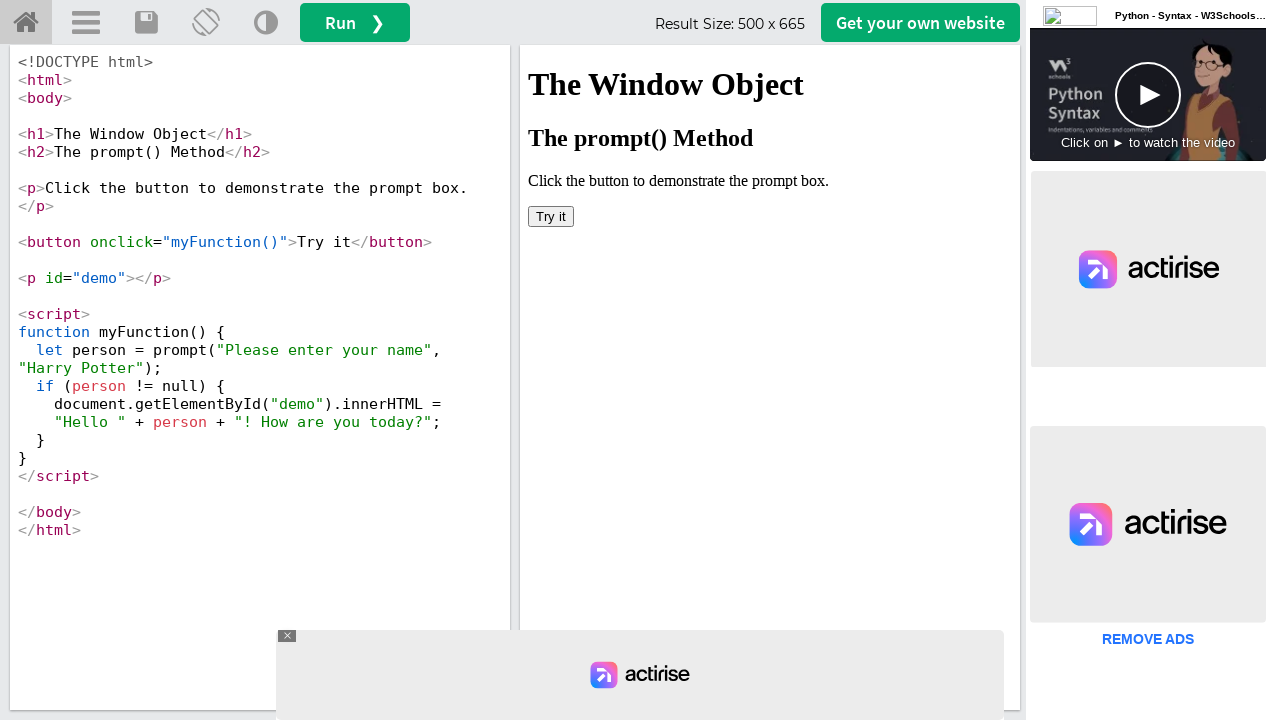

Clicked button to trigger JavaScript prompt dialog at (551, 216) on #iframeResult >> internal:control=enter-frame >> xpath=/html/body/button
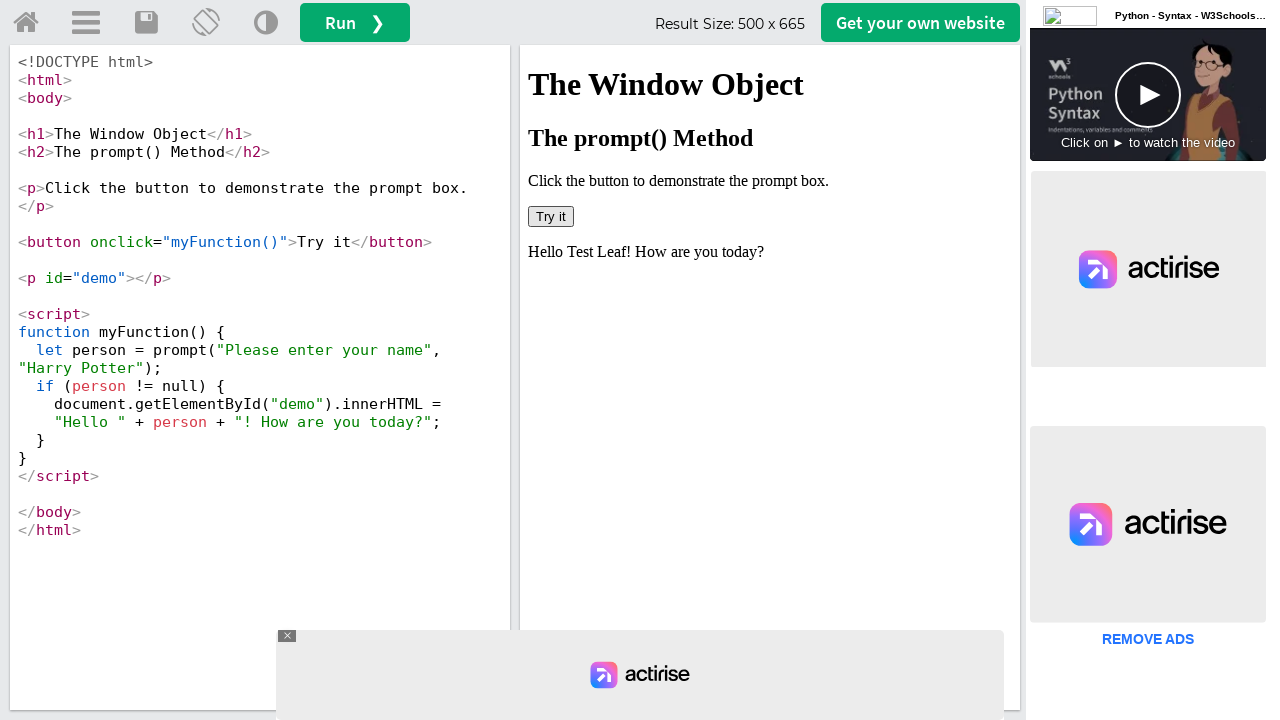

Retrieved the output text from the demo element
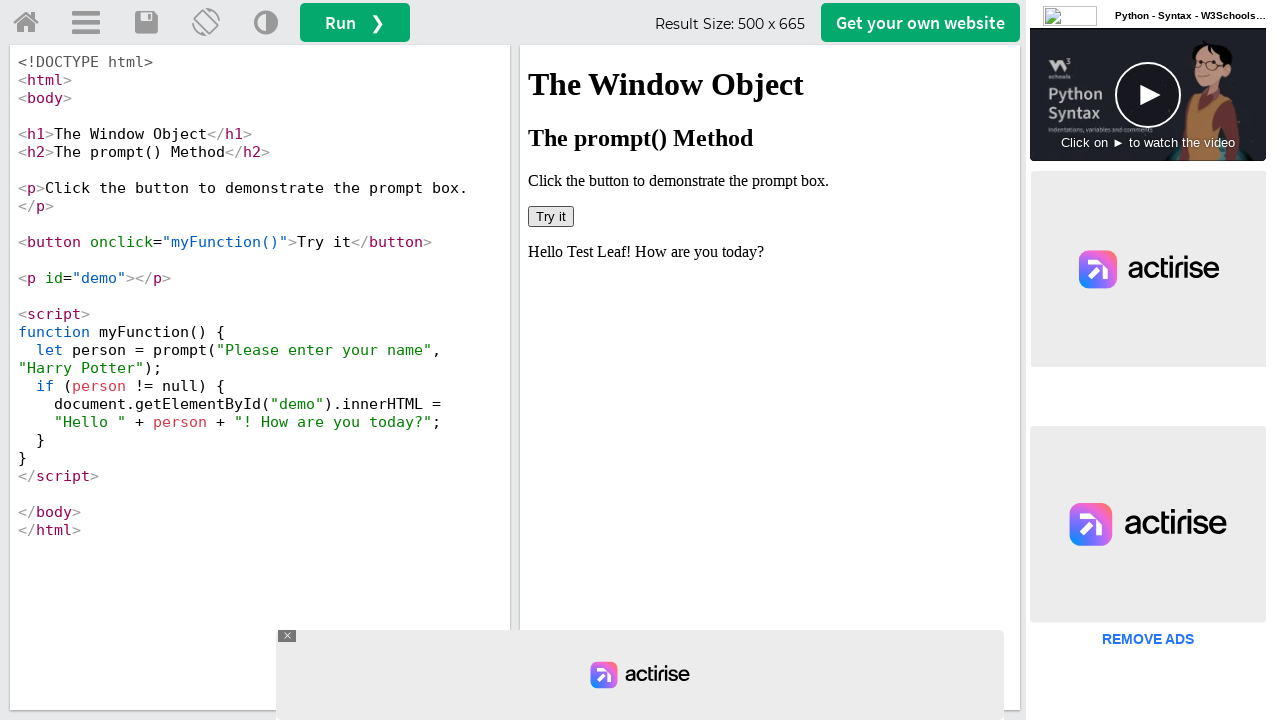

Verified that 'Test Leaf' appears in the output
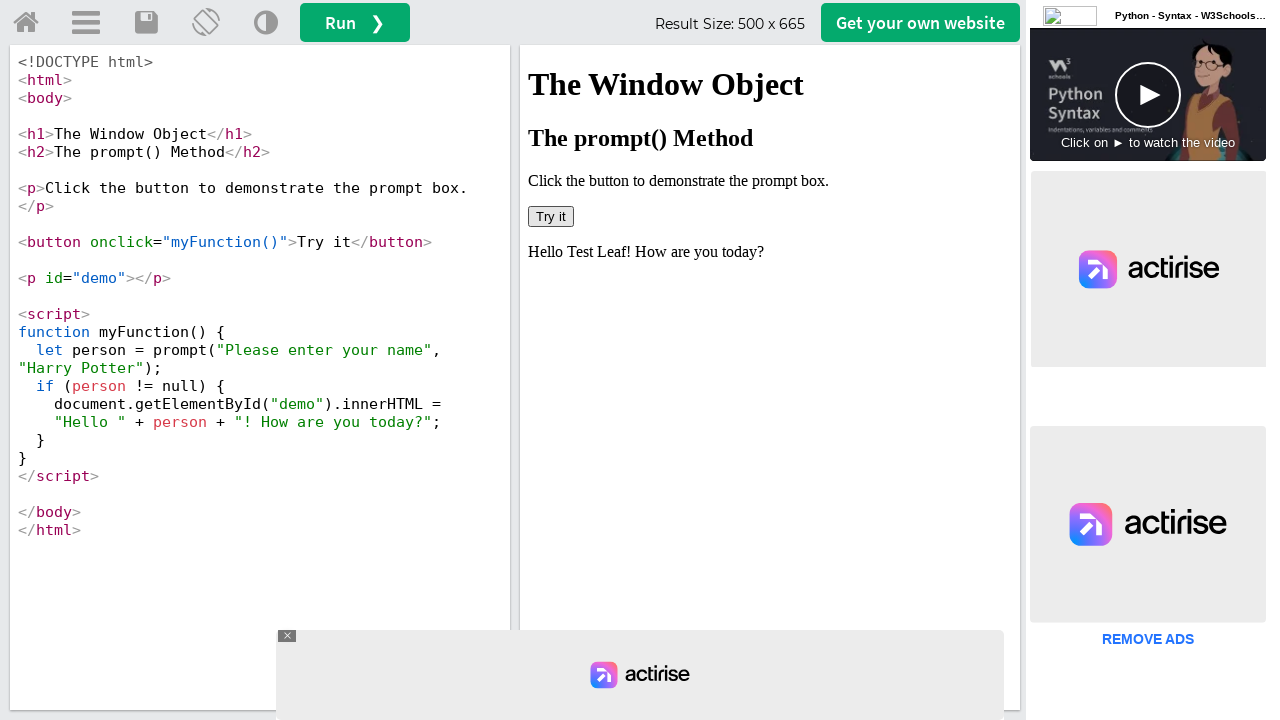

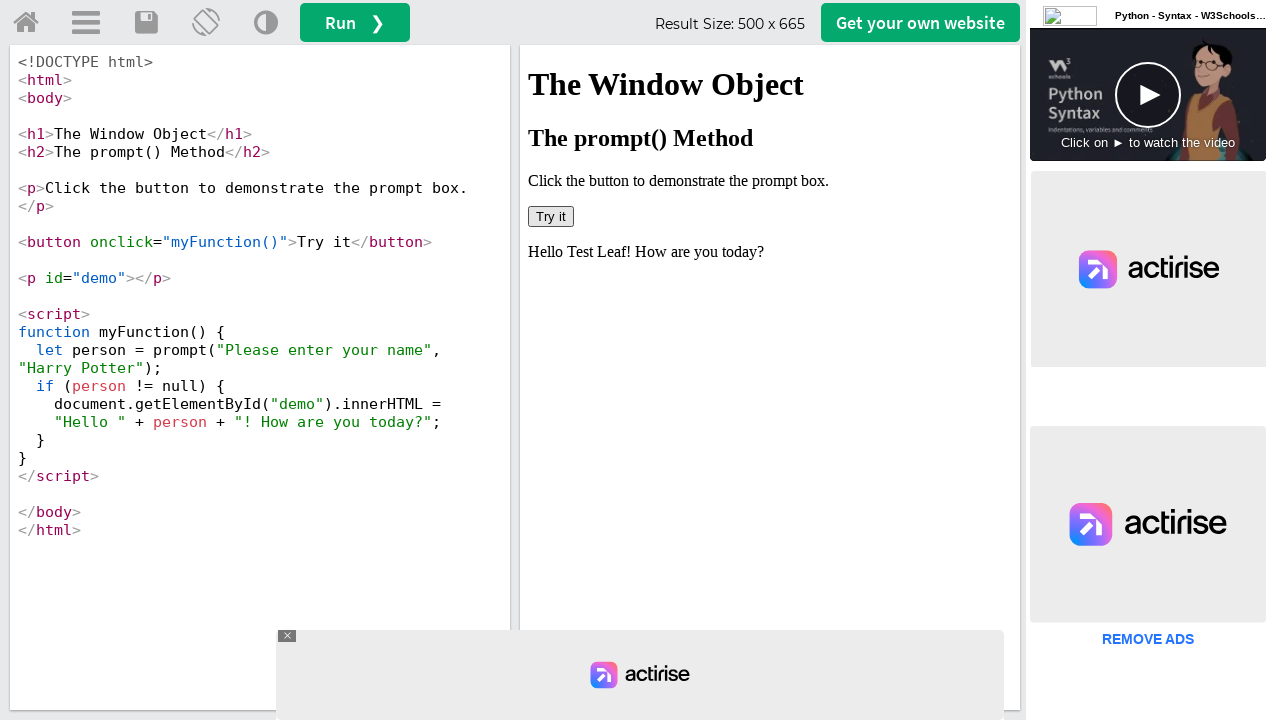